Tests navigating to the previous month in the check-in calendar

Starting URL: https://ancabota09.wixsite.com/intern

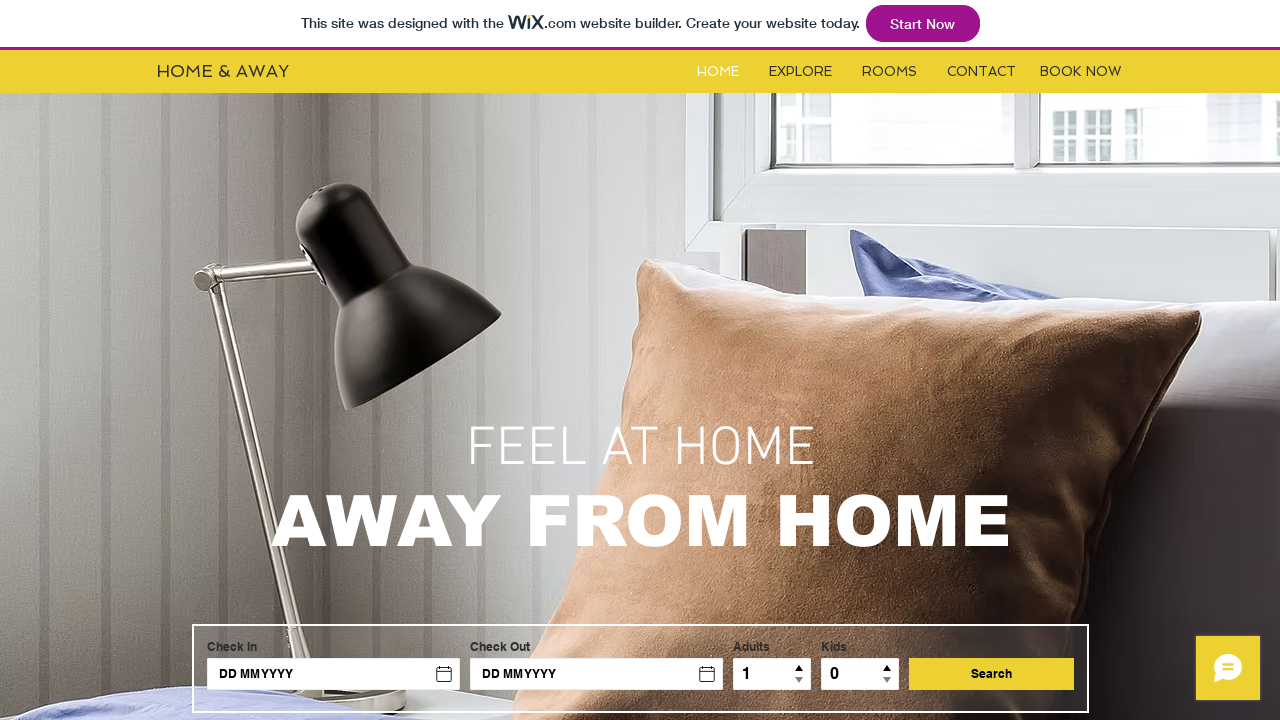

Clicked on Rooms link at (890, 72) on #i6kl732v2label
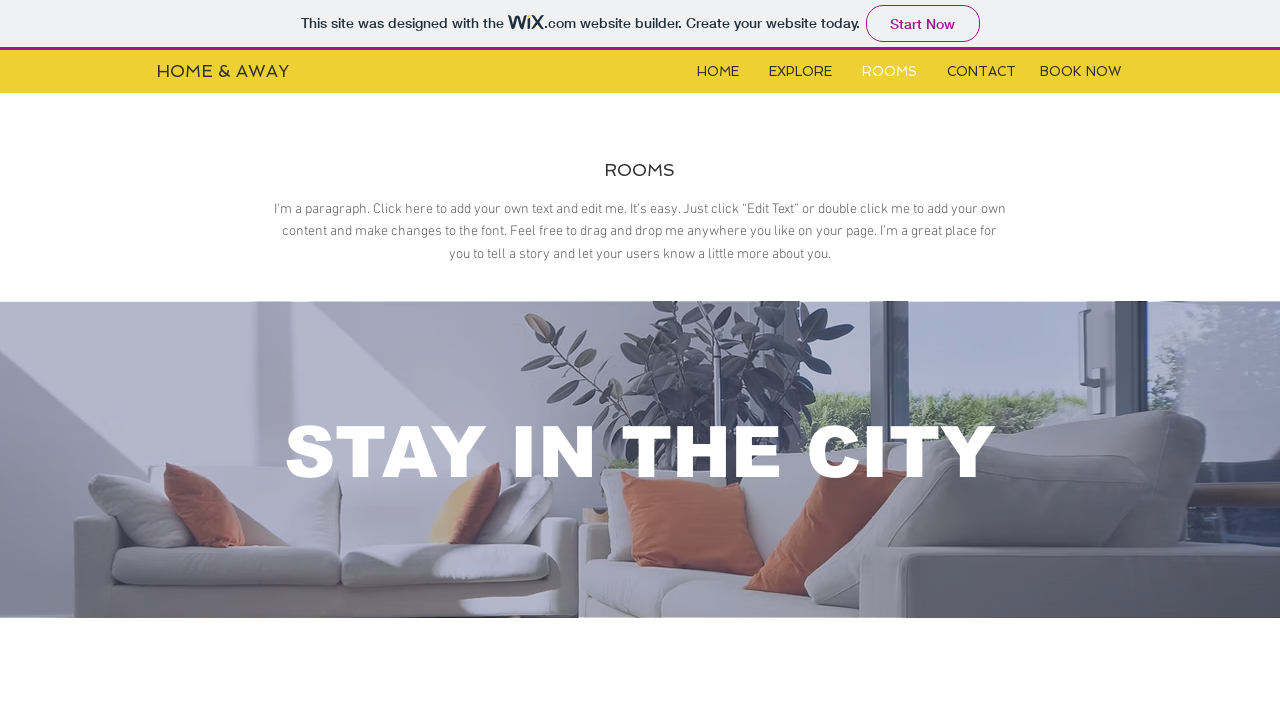

Main frame loaded
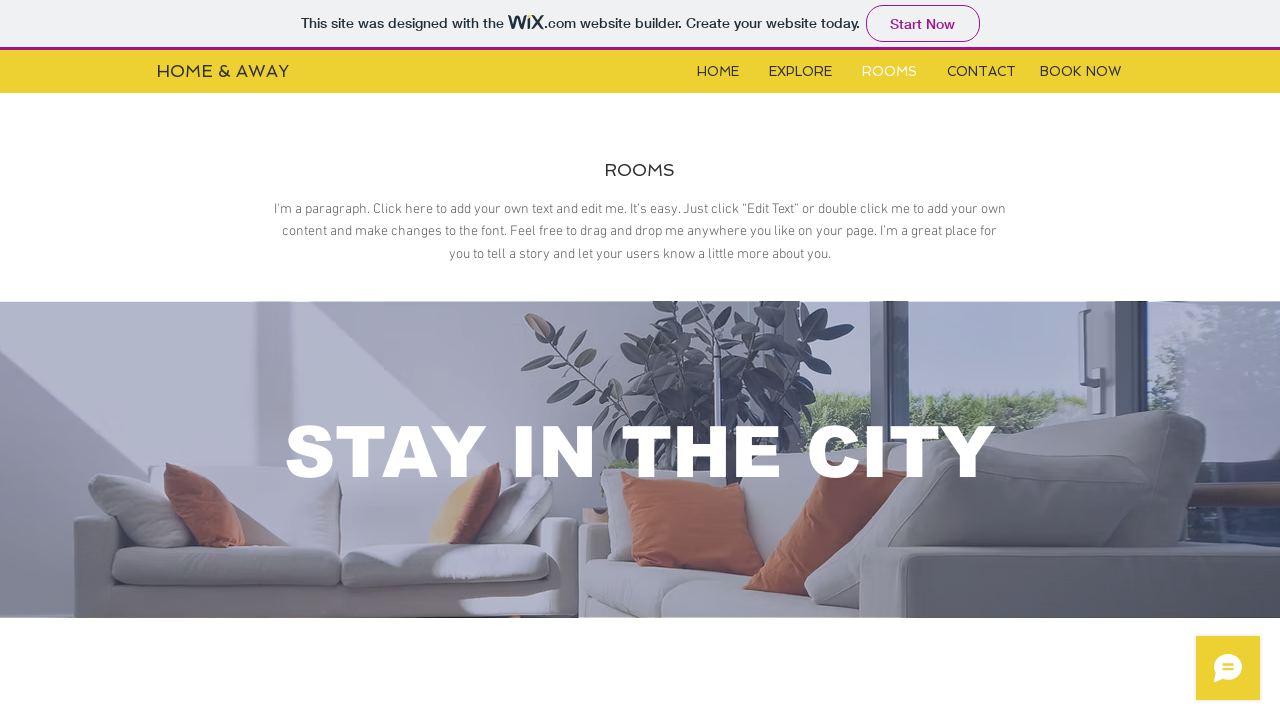

Clicked on Standard Room button at (535, 360) on //*[@id="i6klgqap_0"]/iframe >> nth=0 >> internal:control=enter-frame >> //*[@id
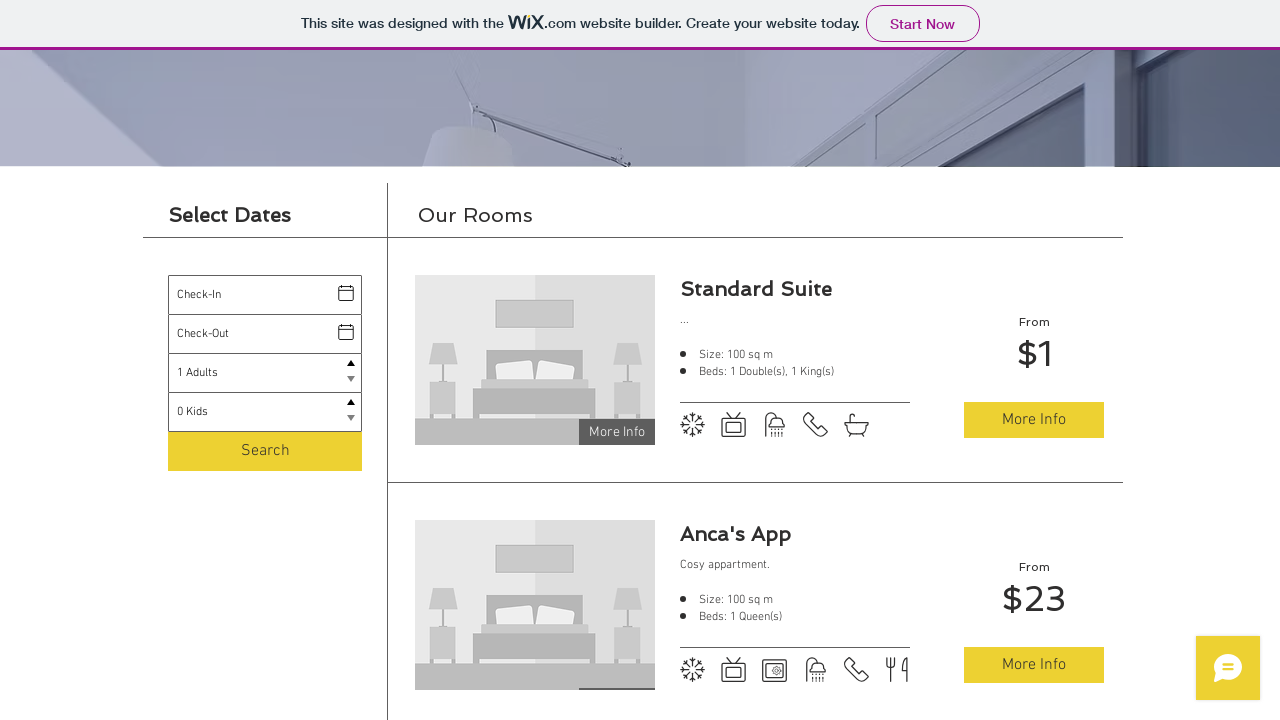

Waited for room page to load
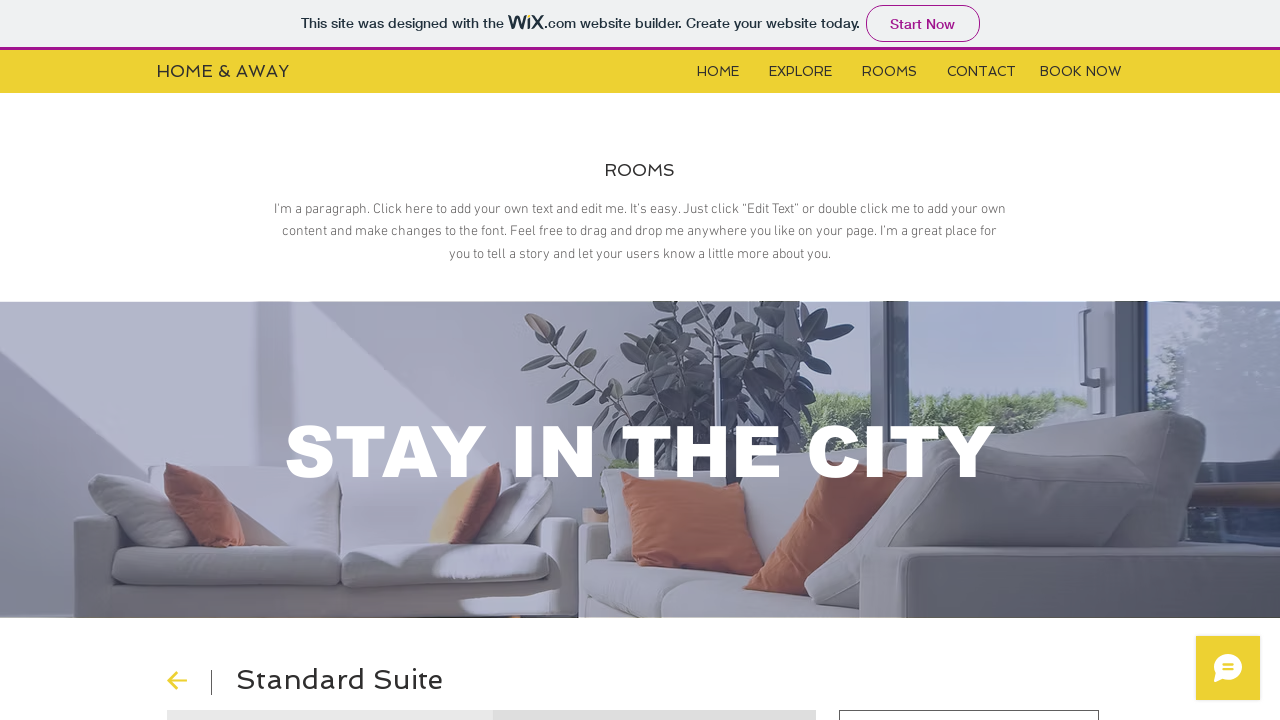

Clicked on check-in calendar at (969, 360) on #i6klgqap_0 > iframe >> nth=0 >> internal:control=enter-frame >> //*[@id="check-
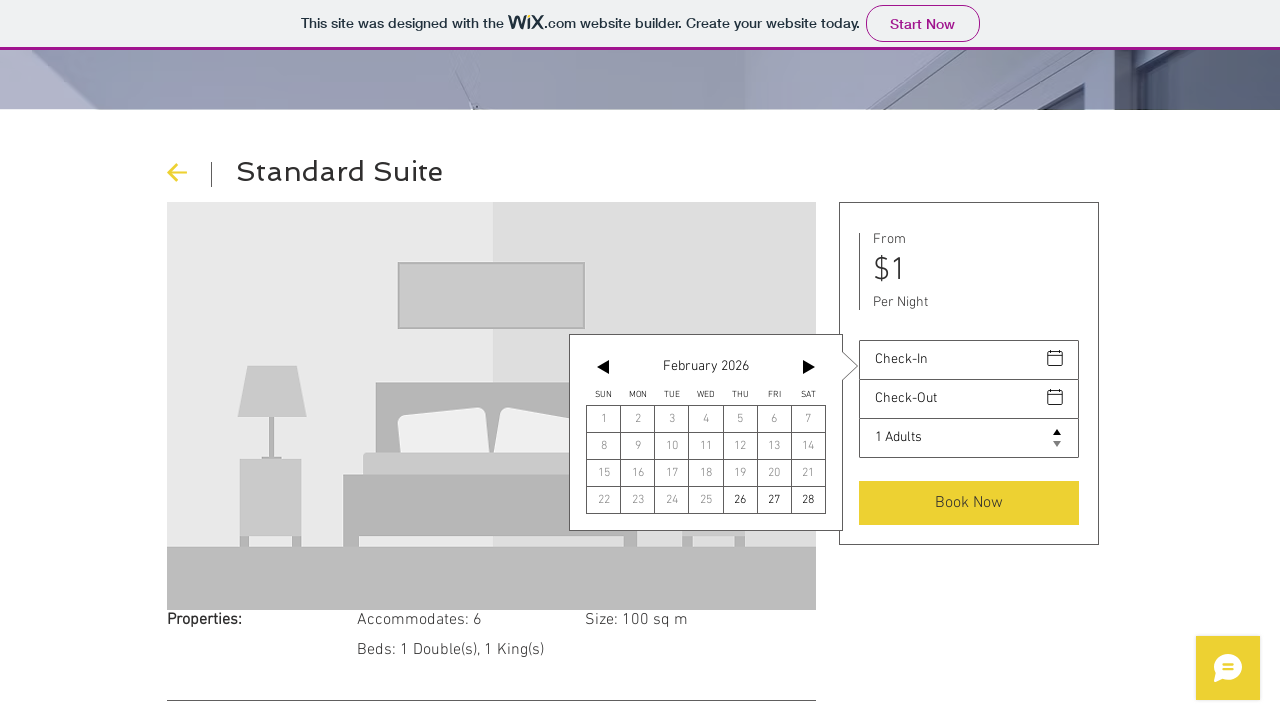

Clicked previous month button in check-in calendar at (603, 367) on #i6klgqap_0 > iframe >> nth=0 >> internal:control=enter-frame >> //*[@id="single
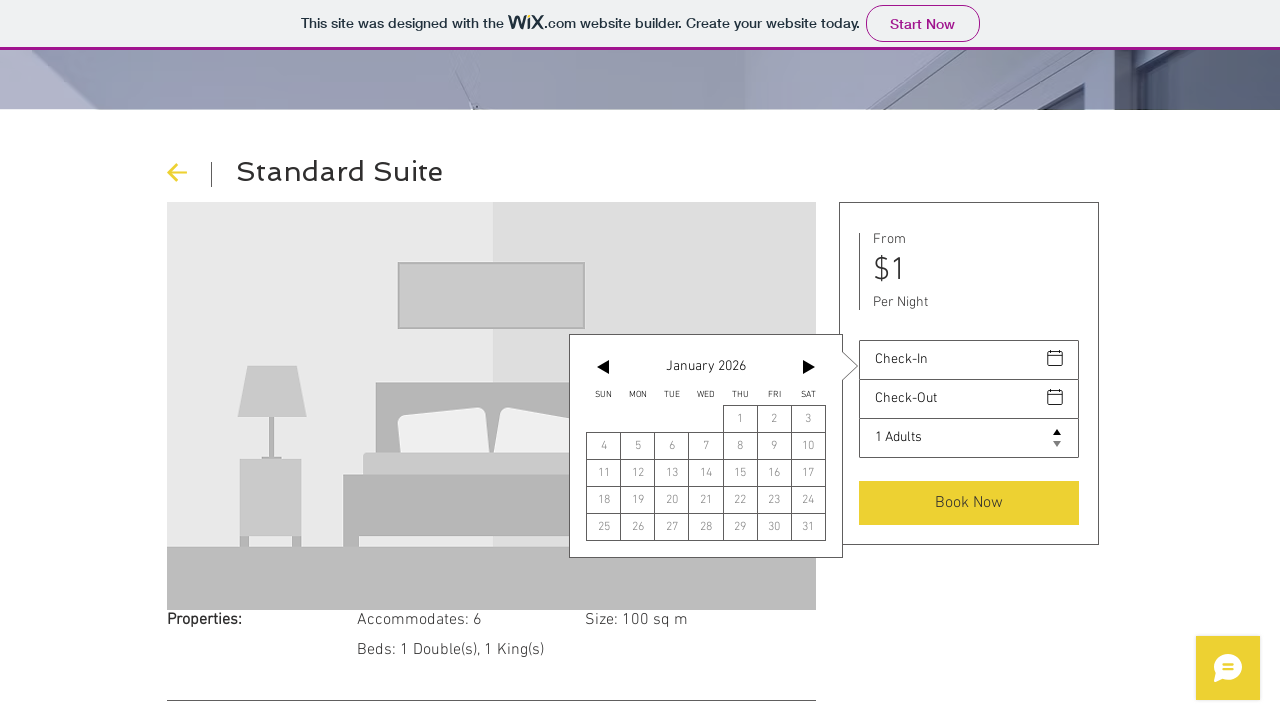

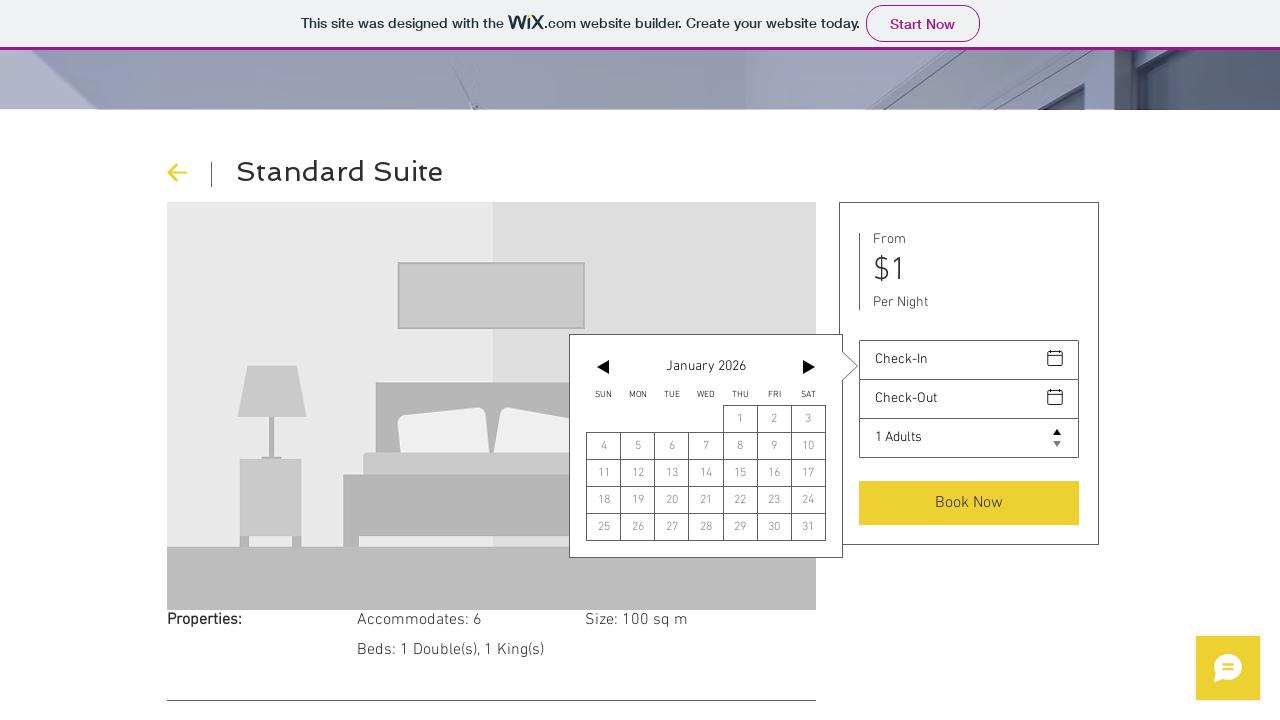